Tests different click types (double-click, right-click, and regular click) on buttons and verifies that corresponding messages are displayed.

Starting URL: https://demoqa.com/buttons

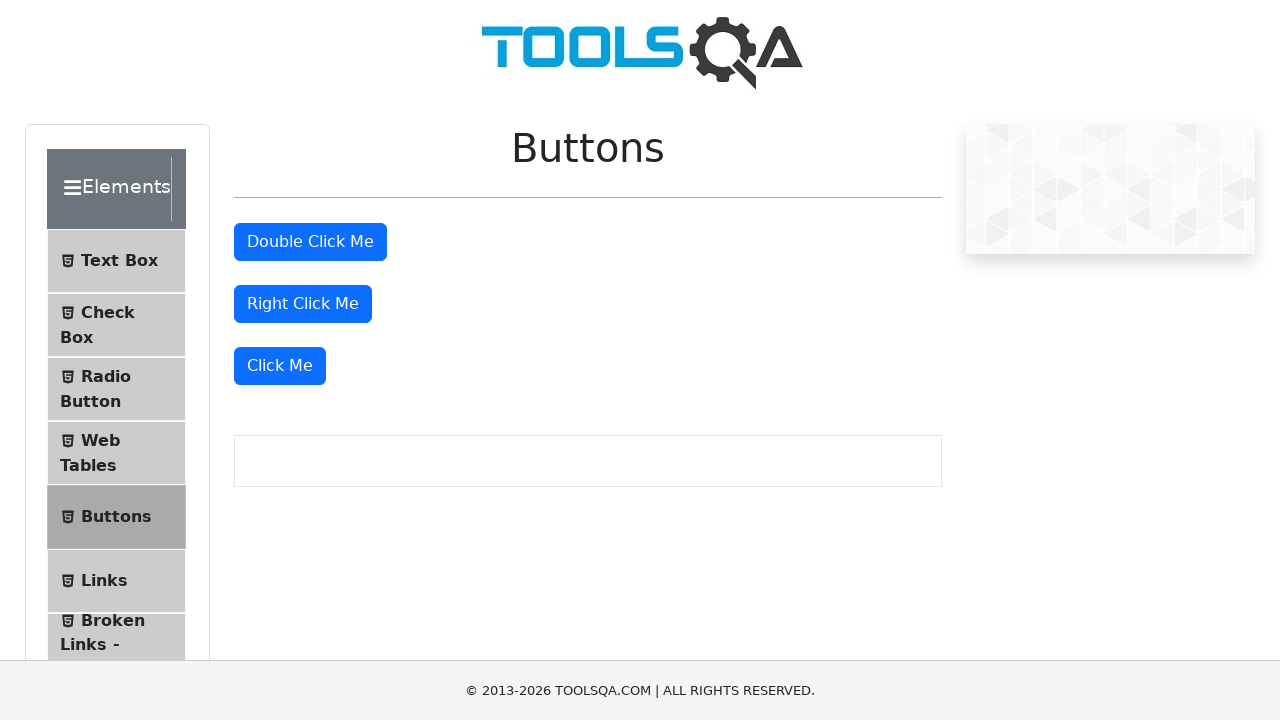

Double-clicked the double click button at (310, 242) on #doubleClickBtn
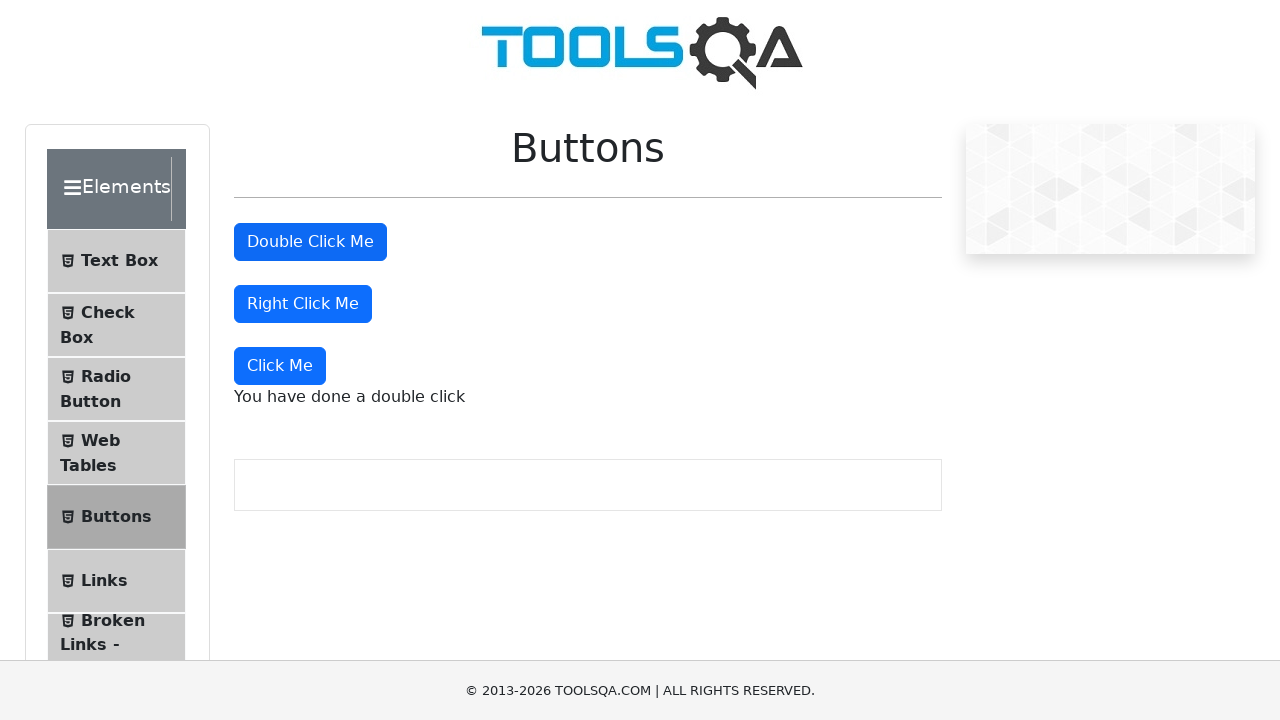

Right-clicked the right click button at (303, 304) on #rightClickBtn
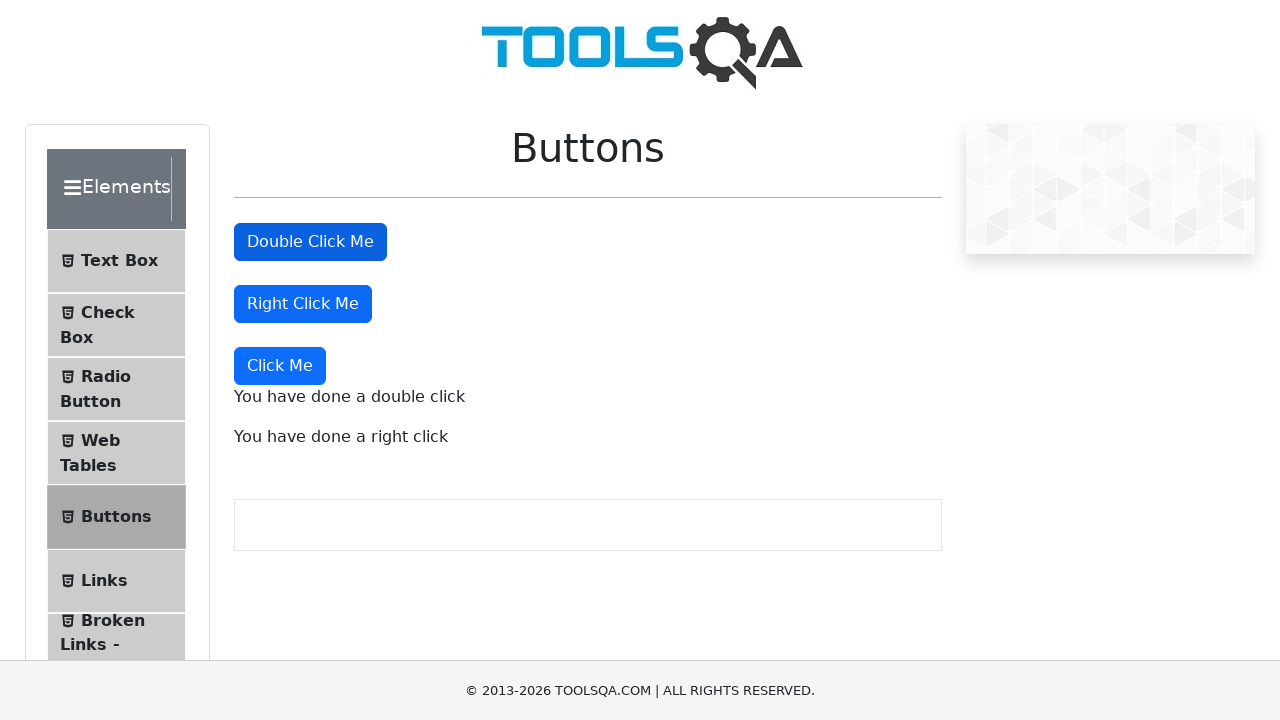

Clicked the 'Click Me' button with regular click at (280, 366) on xpath=//button[text()='Click Me']
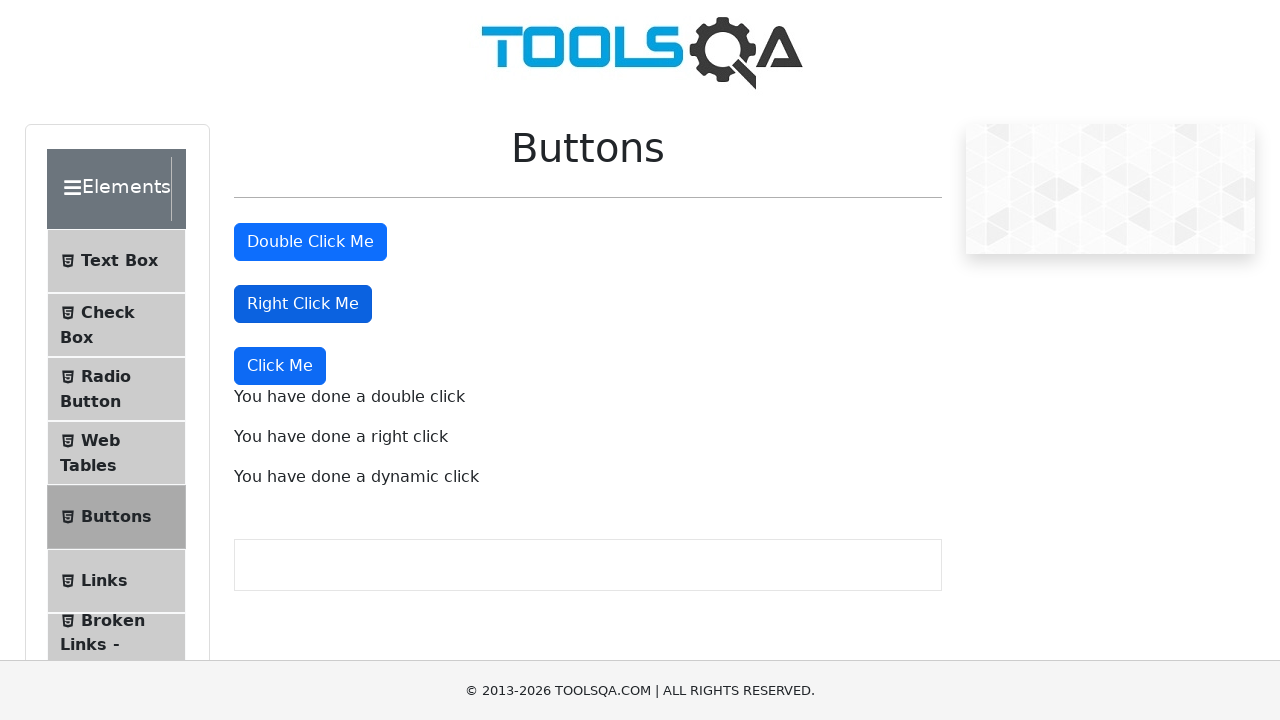

Double-click message appeared
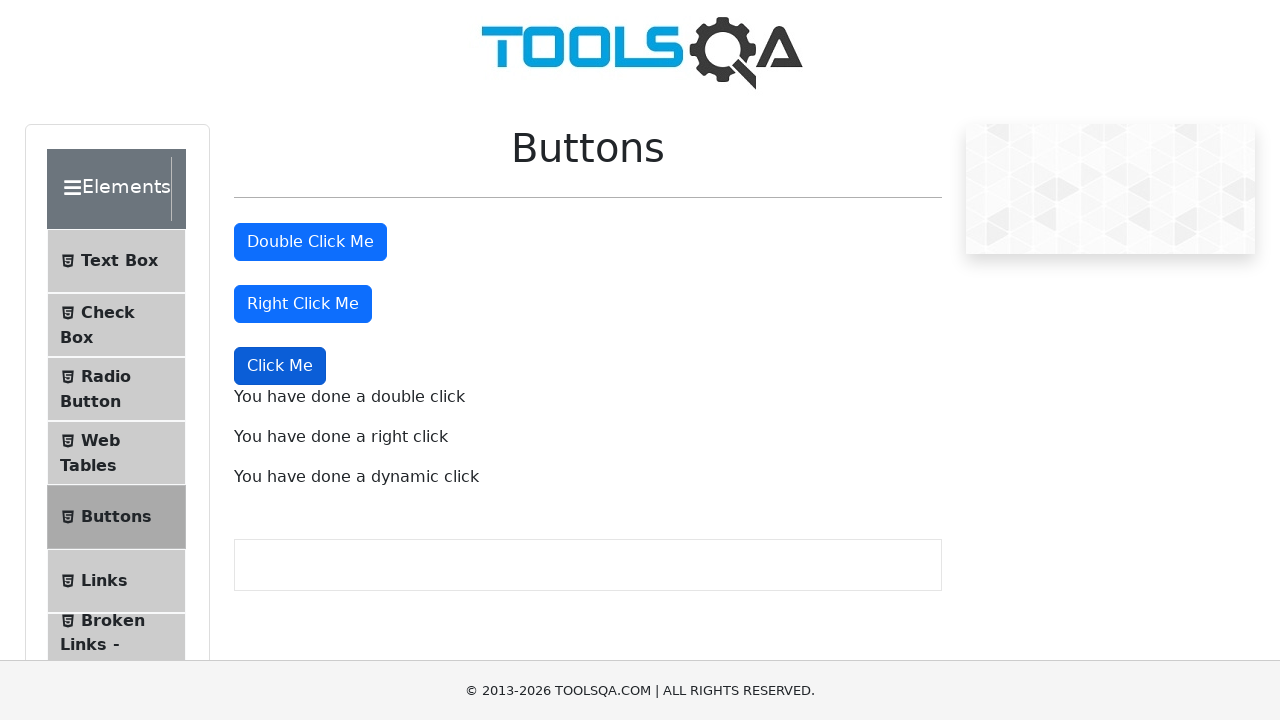

Right-click message appeared
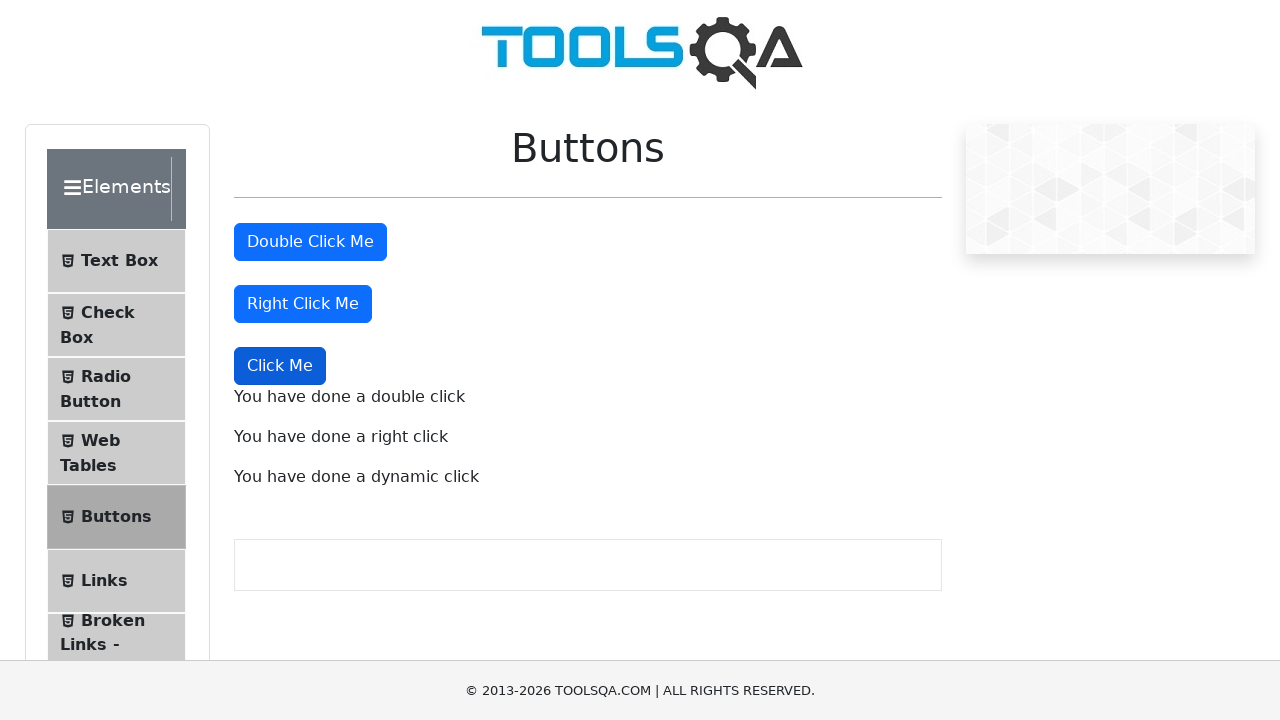

Regular click message appeared
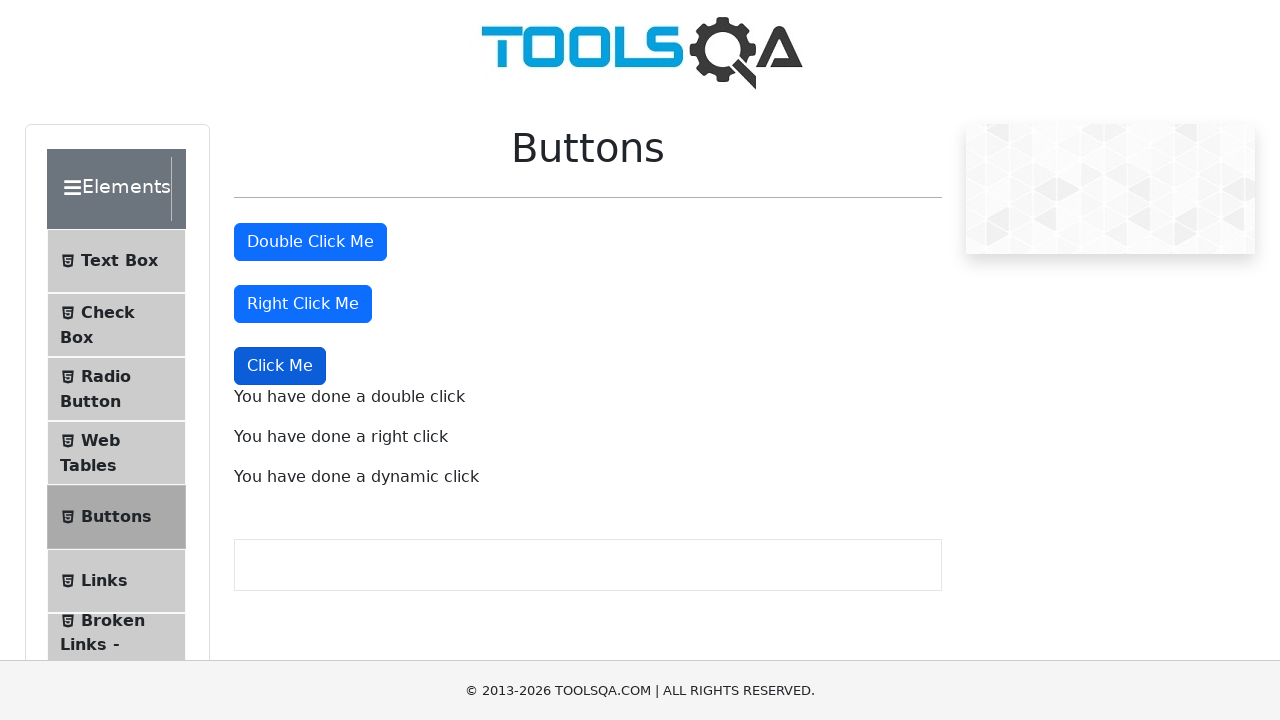

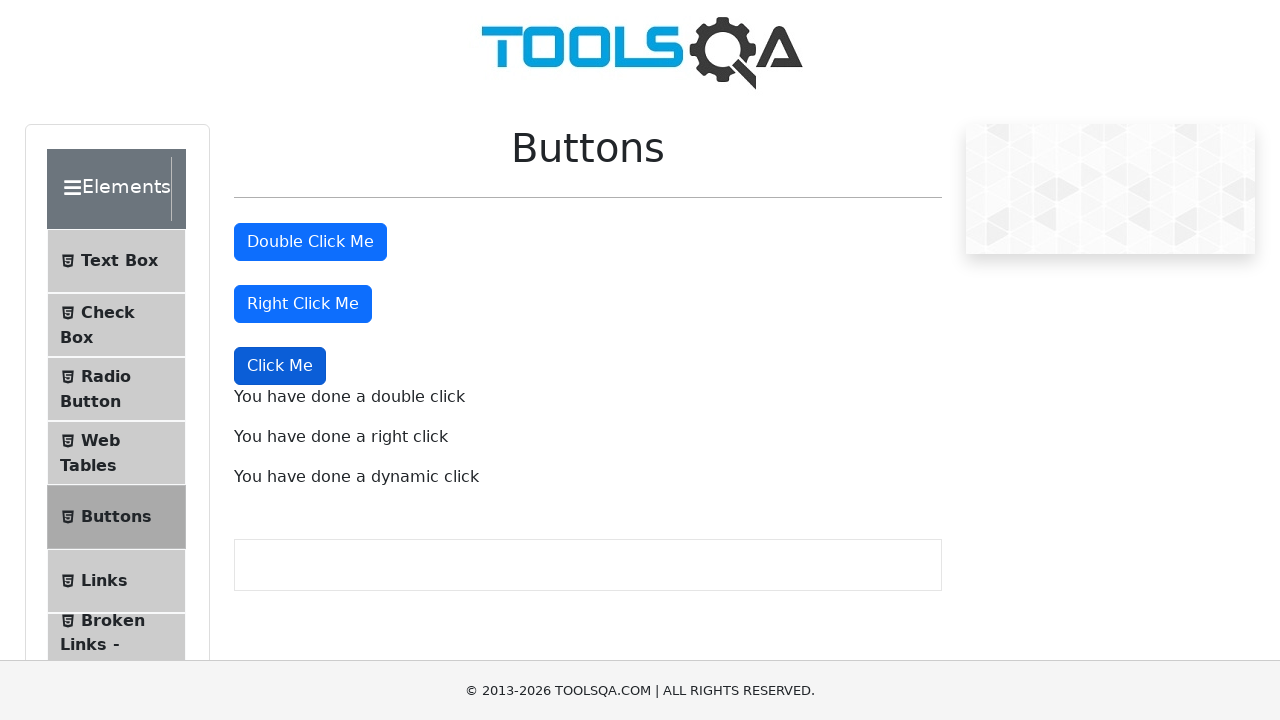